Tests selecting multiple items in a grid by clicking and dragging from first to fourth item

Starting URL: http://jqueryui.com/resources/demos/selectable/display-grid.html

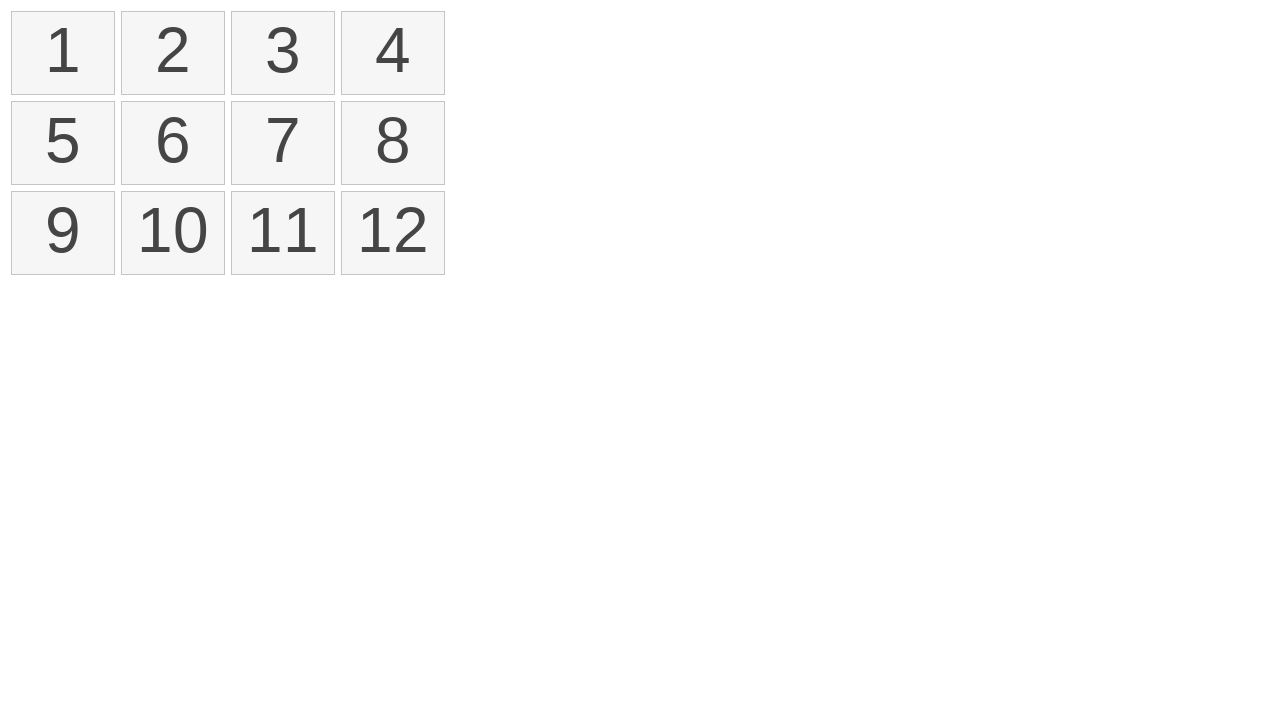

Retrieved all selectable items from the grid
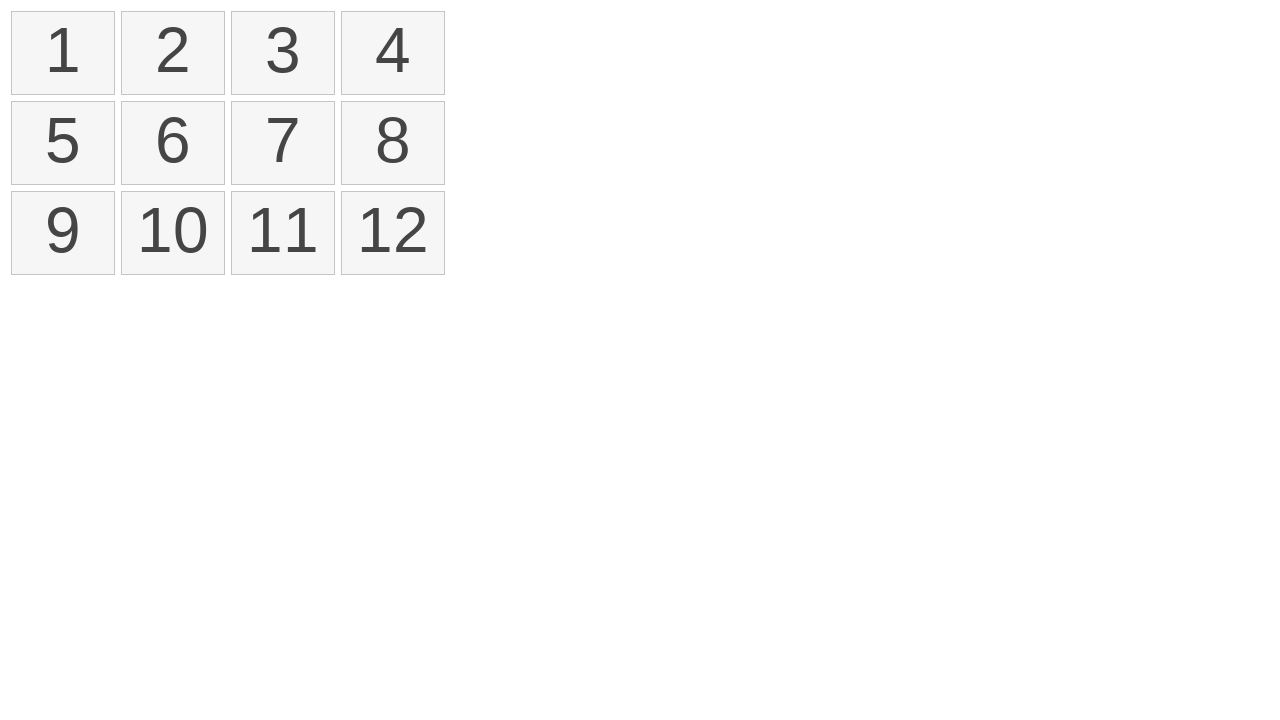

Selected first item from the list
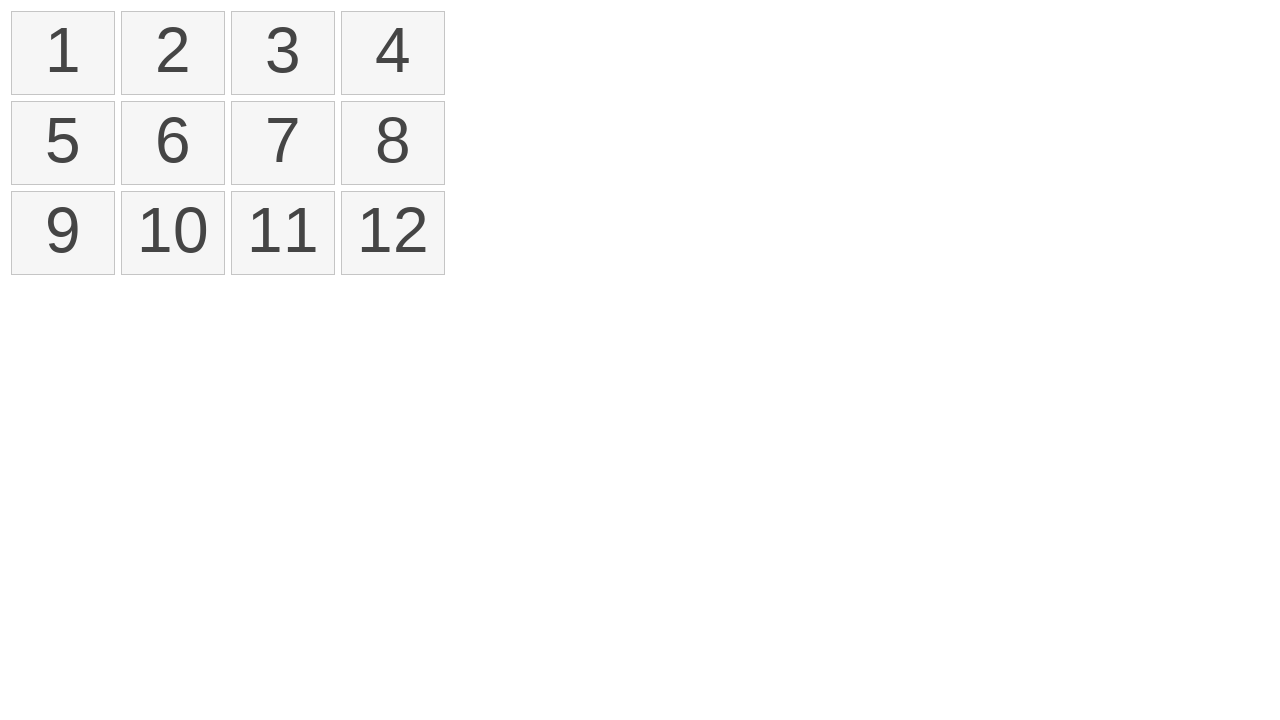

Selected fourth item from the list
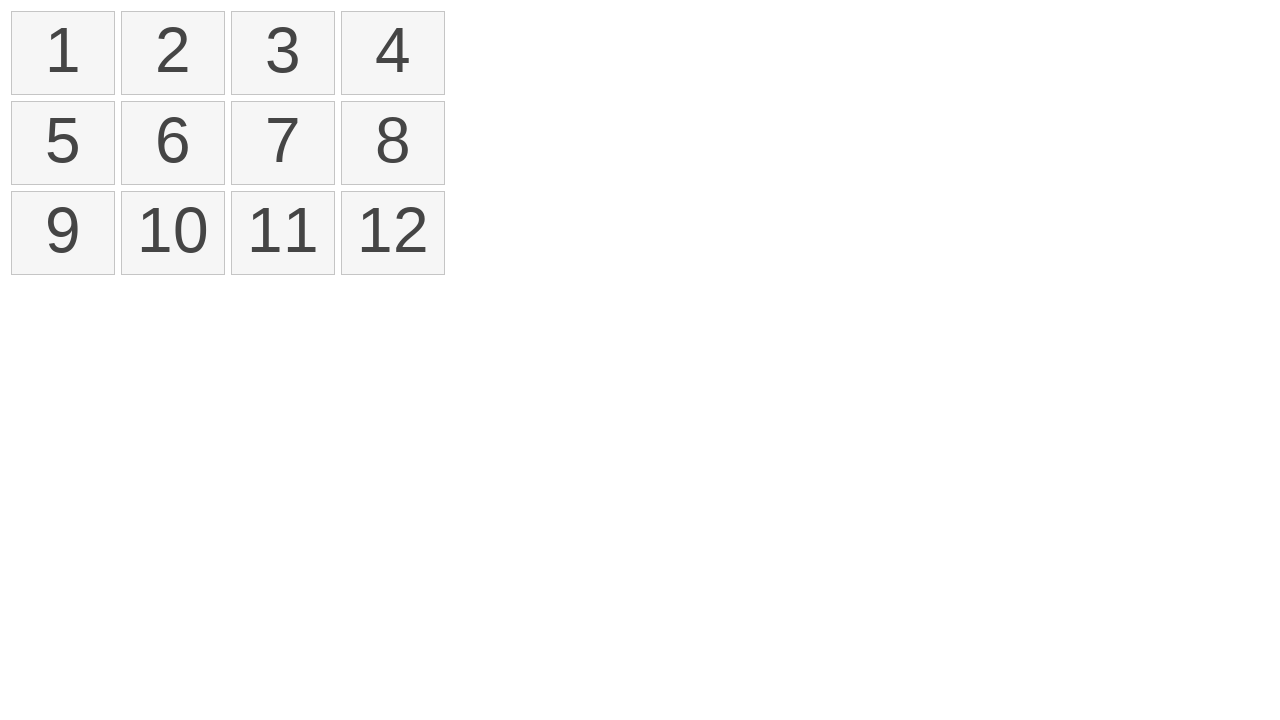

Dragged from first item to fourth item to select multiple items at (393, 53)
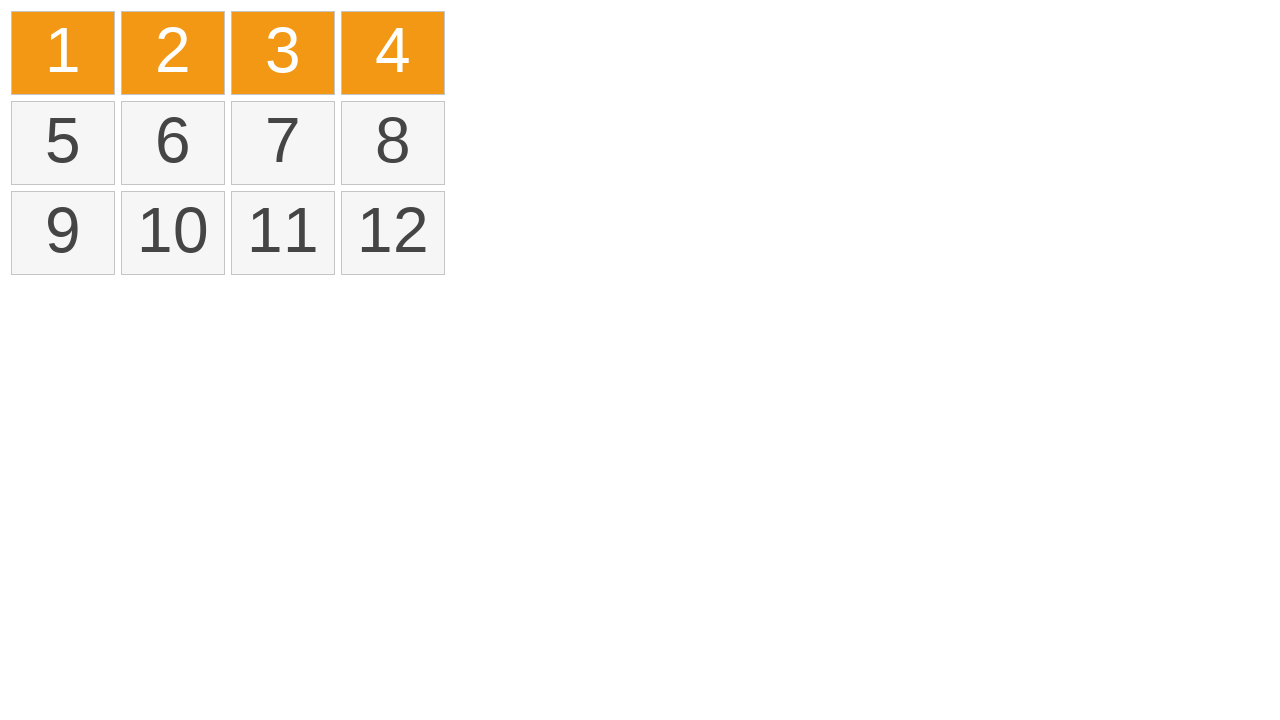

Located all selected items in the grid
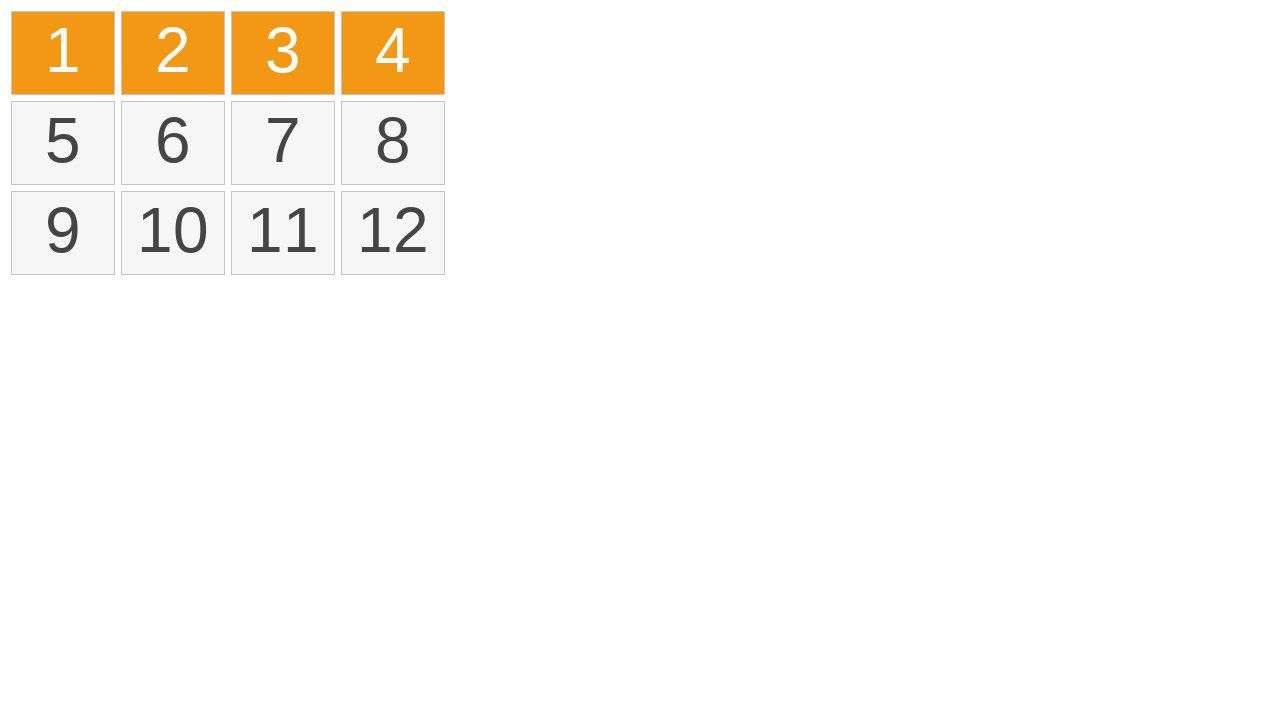

Verified that exactly 4 items are selected
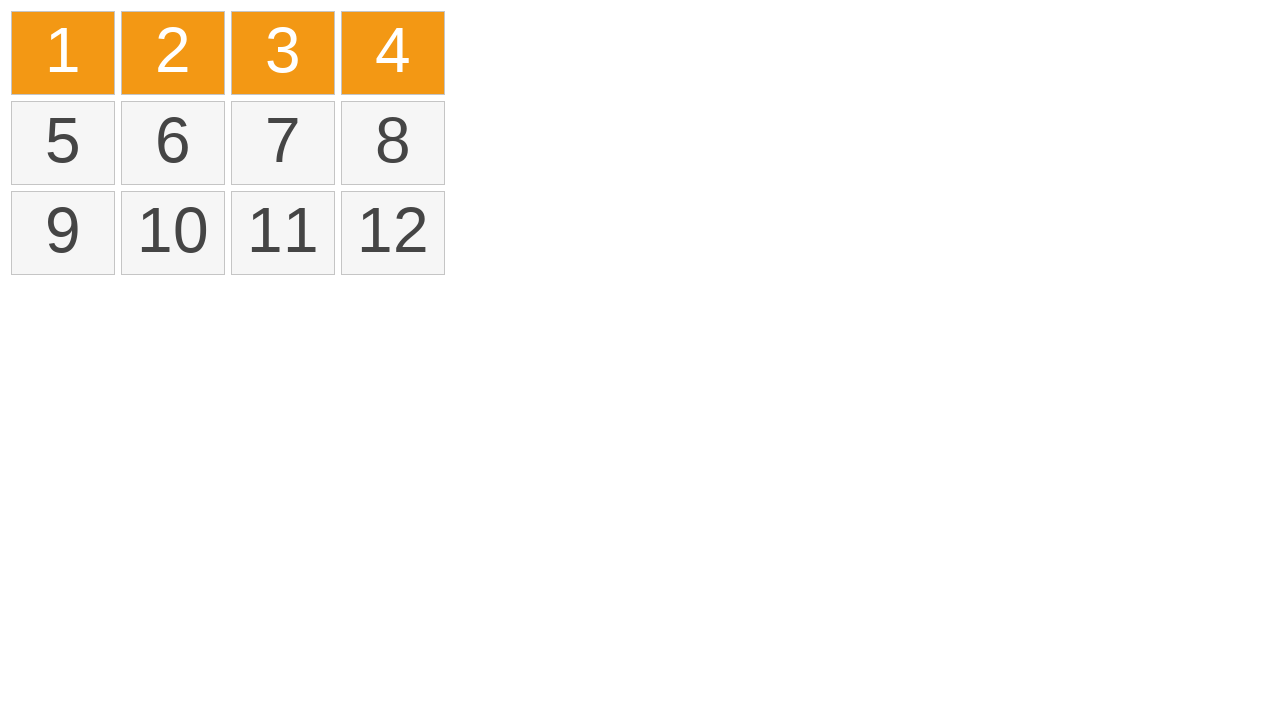

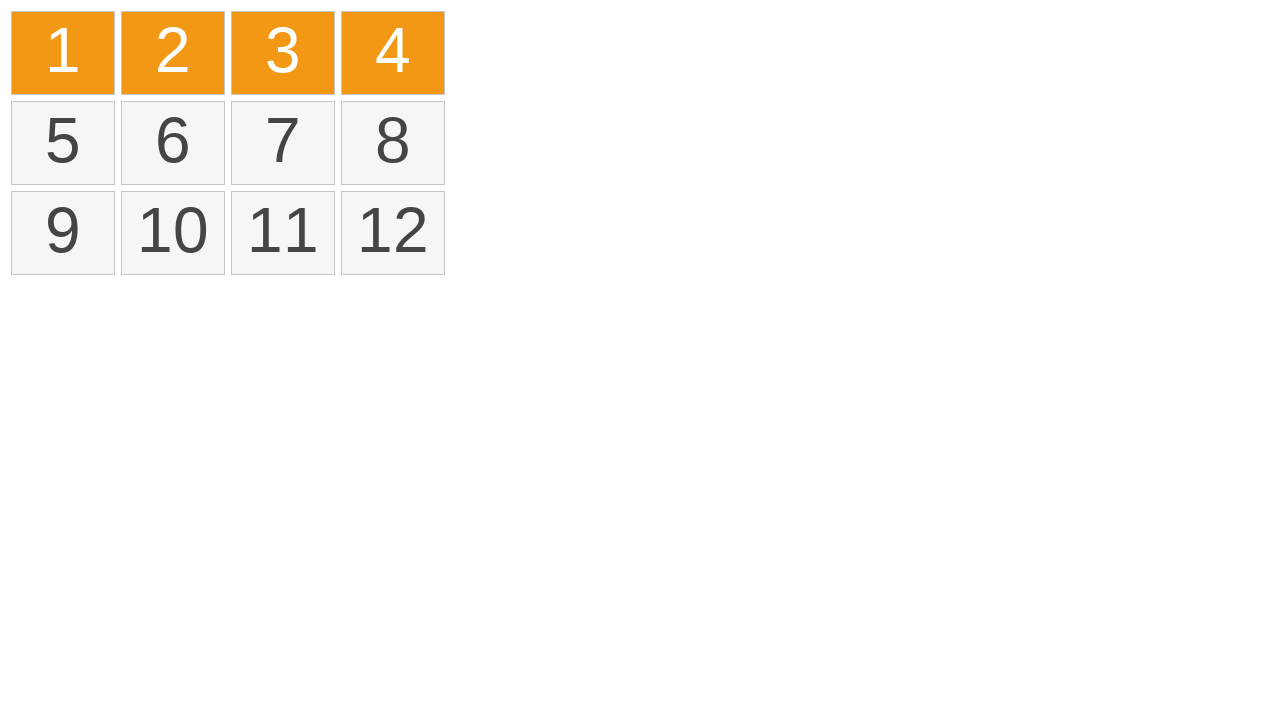